Tests the game page's documentation link by clicking it and verifying navigation to the documentation site

Starting URL: https://tjsingleton.github.io/bulletbuzz/game/

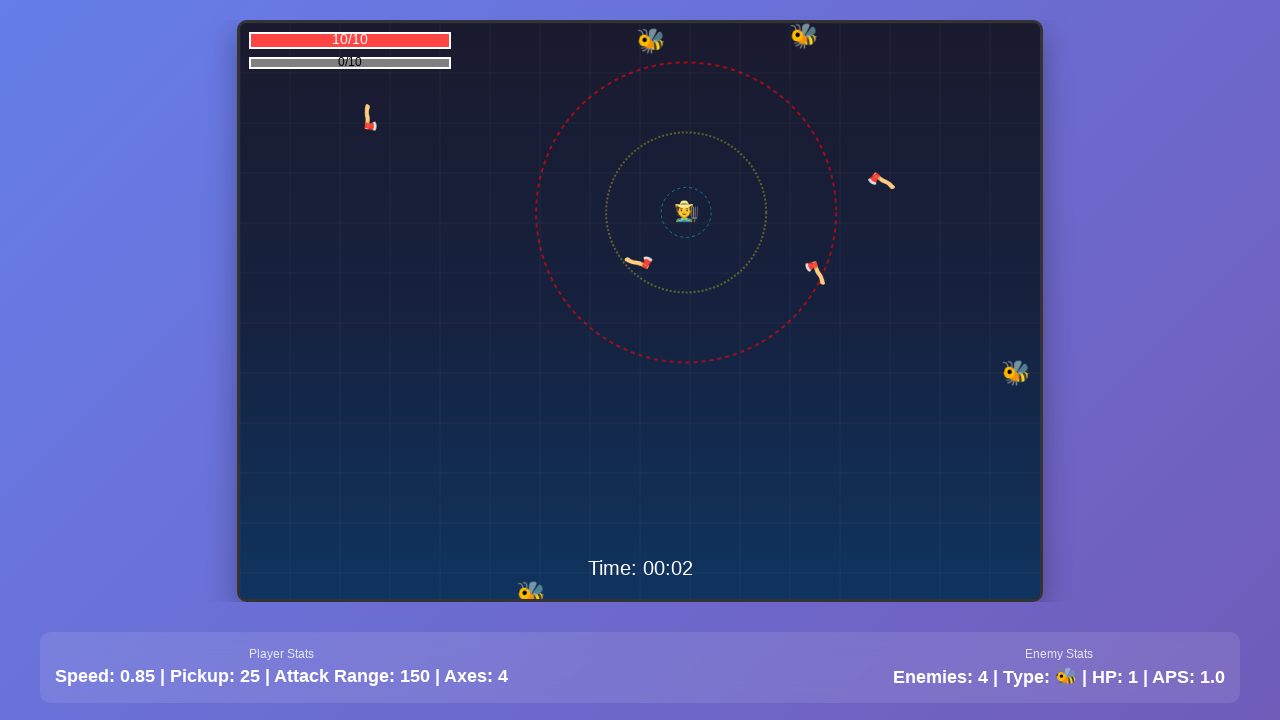

Waited for game canvas to load
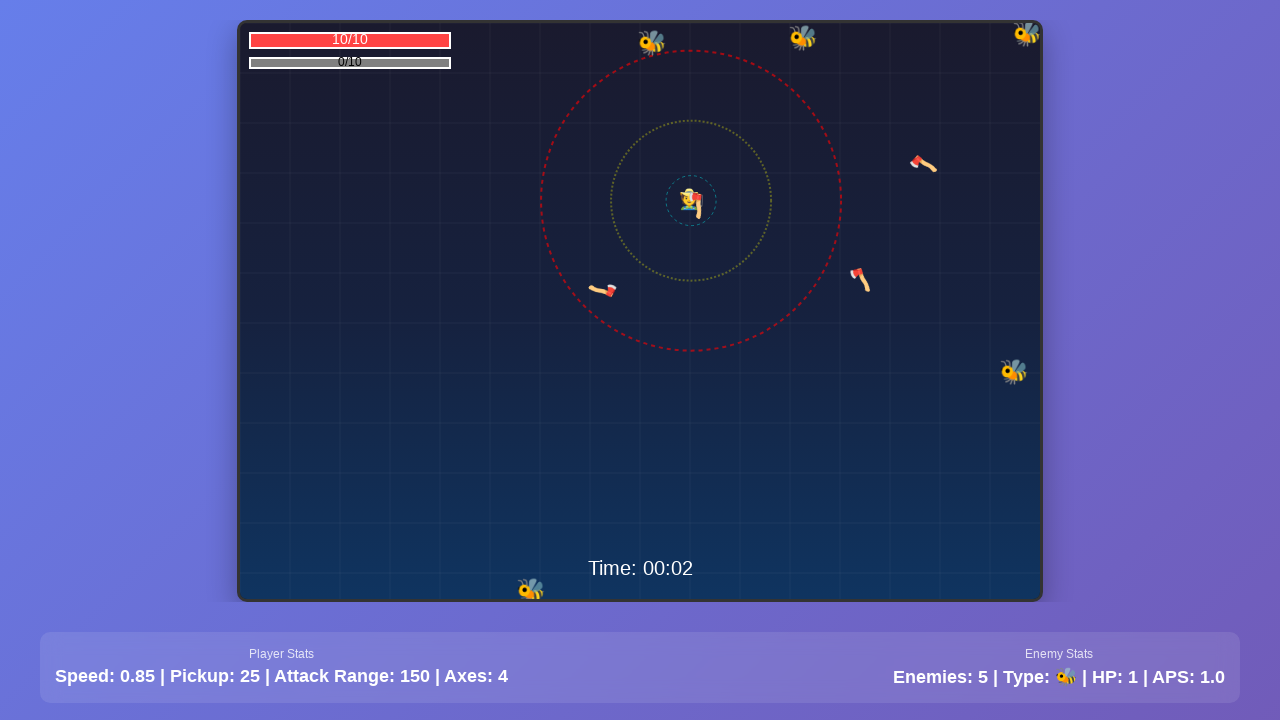

Checked visibility of documentation link
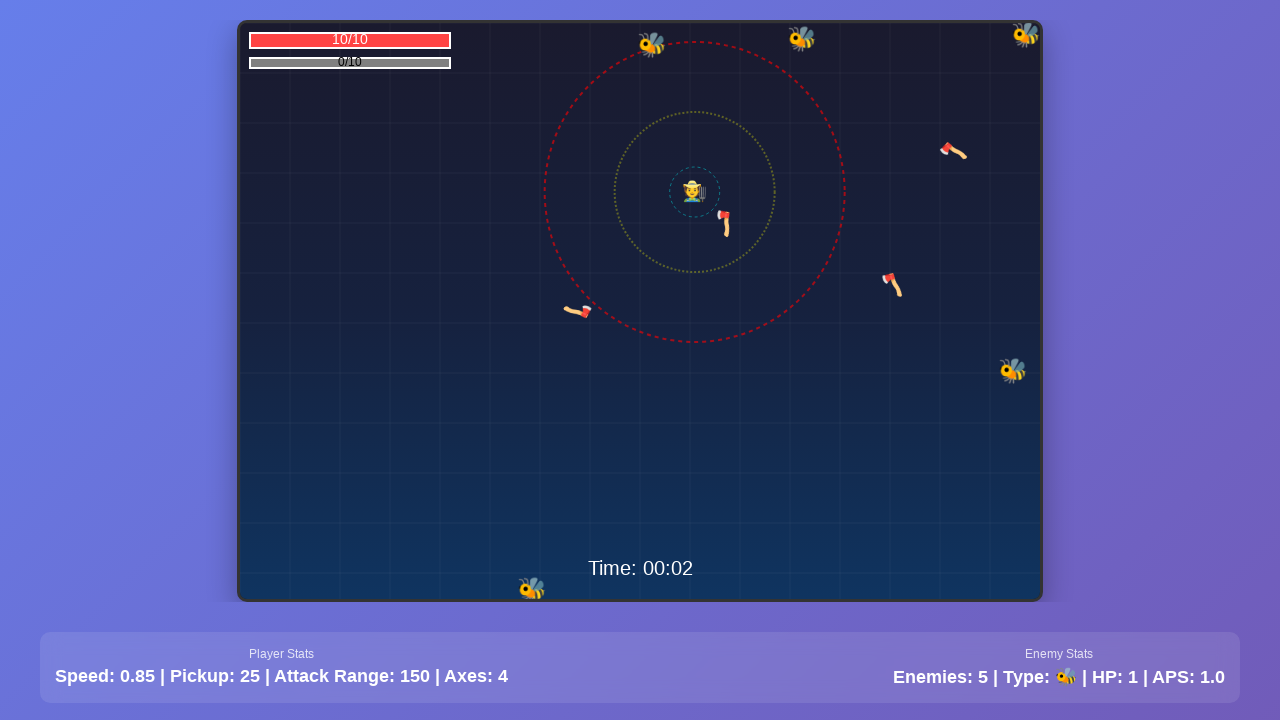

Clicked documentation link at (541, 626) on a[href="../"] >> nth=0
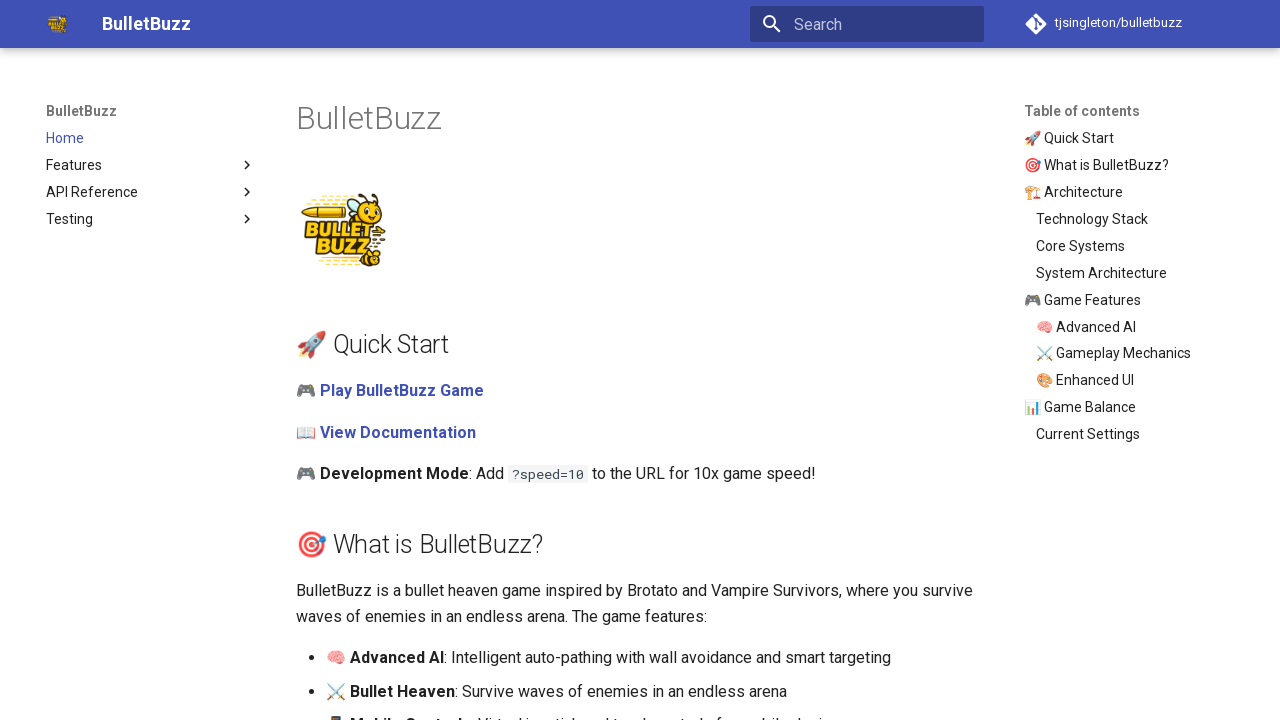

Waited for page to reach network idle state after navigation
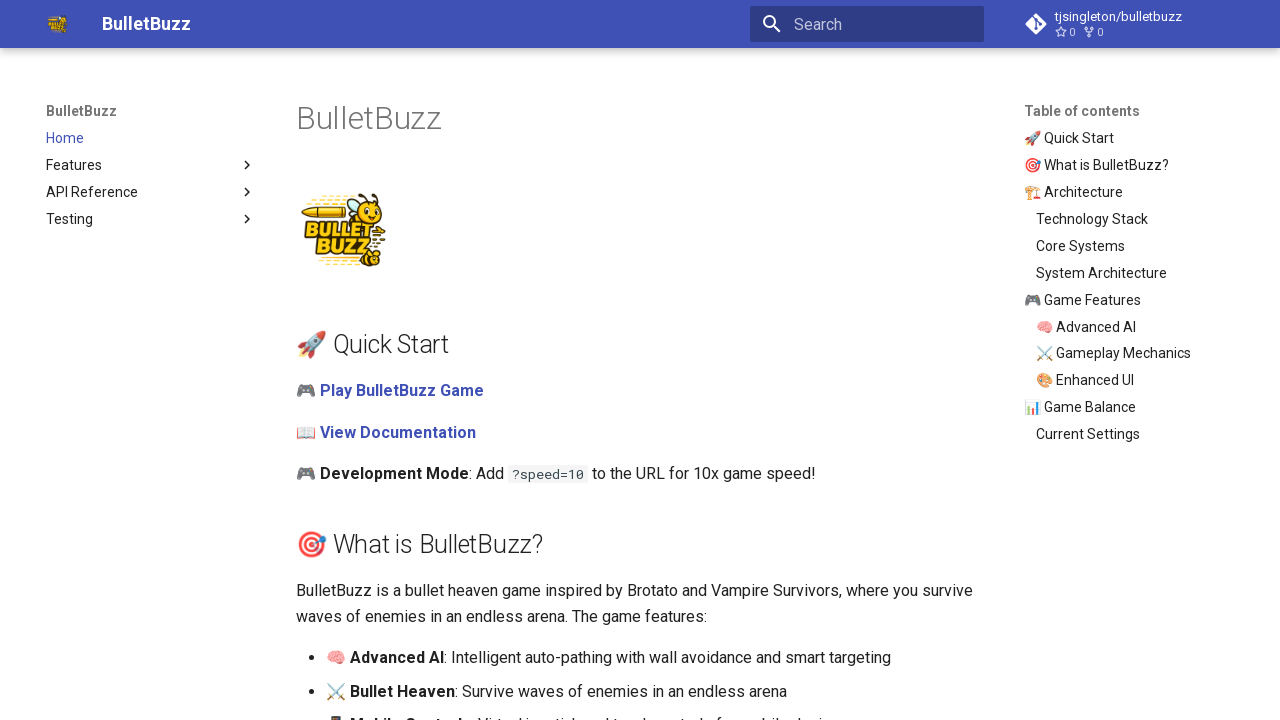

Retrieved current URL: https://tjsingleton.github.io/bulletbuzz/
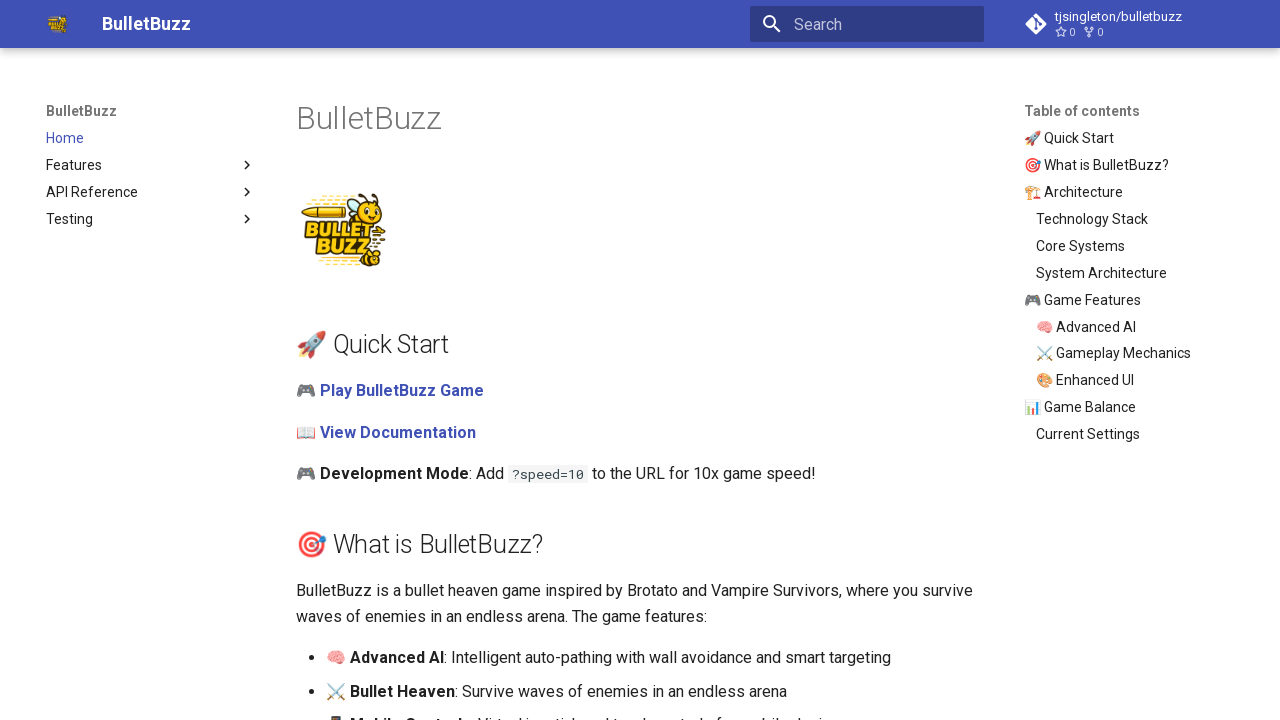

Verified URL contains bulletbuzz domain
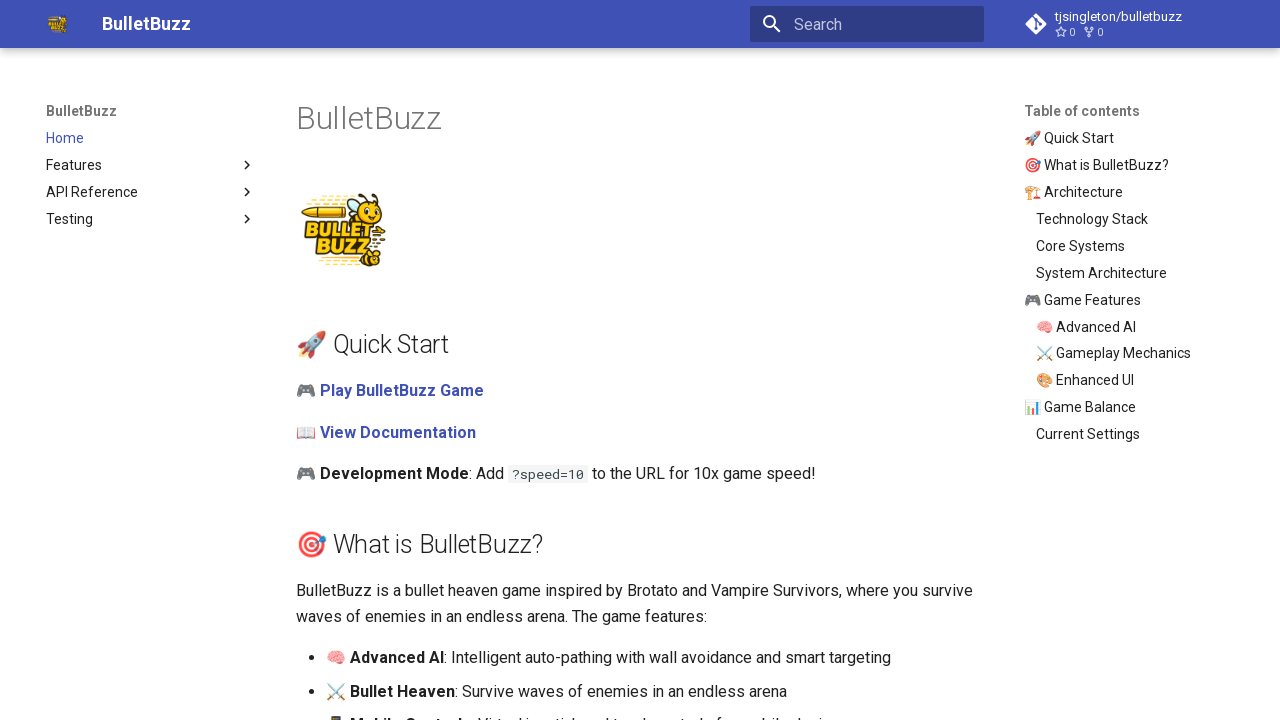

Verified URL does not contain /game/ path, confirming navigation to documentation page
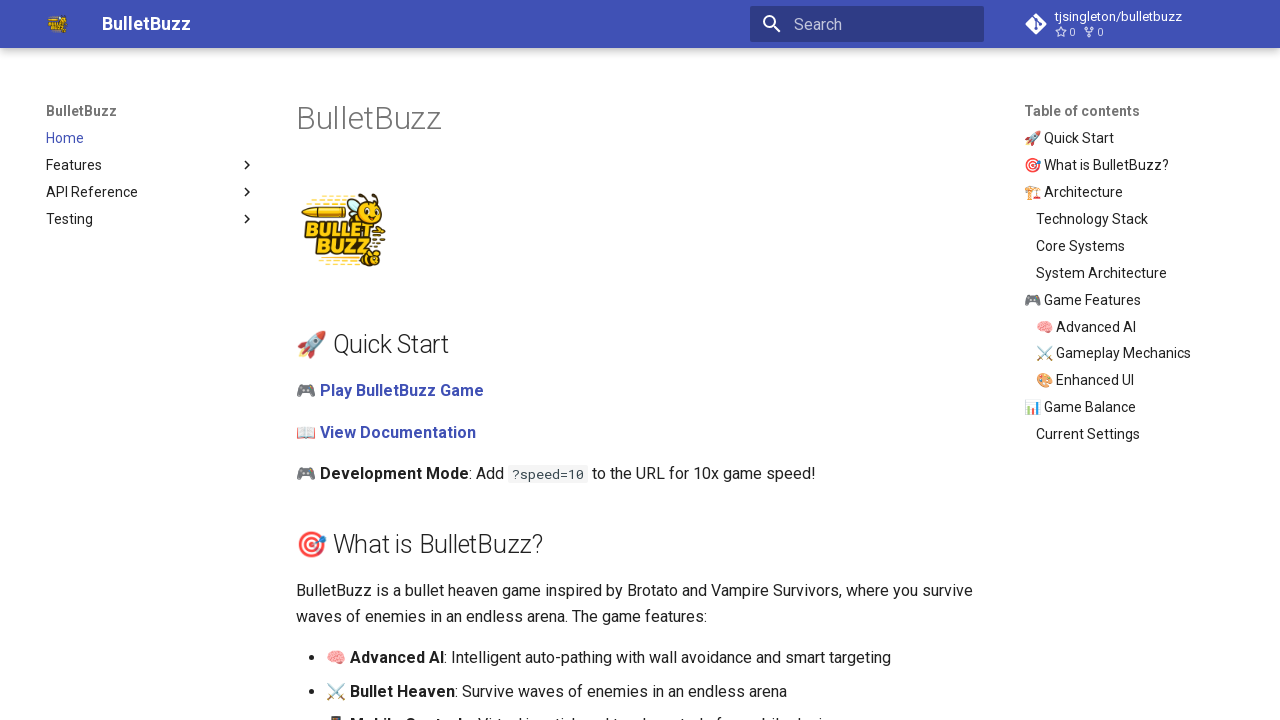

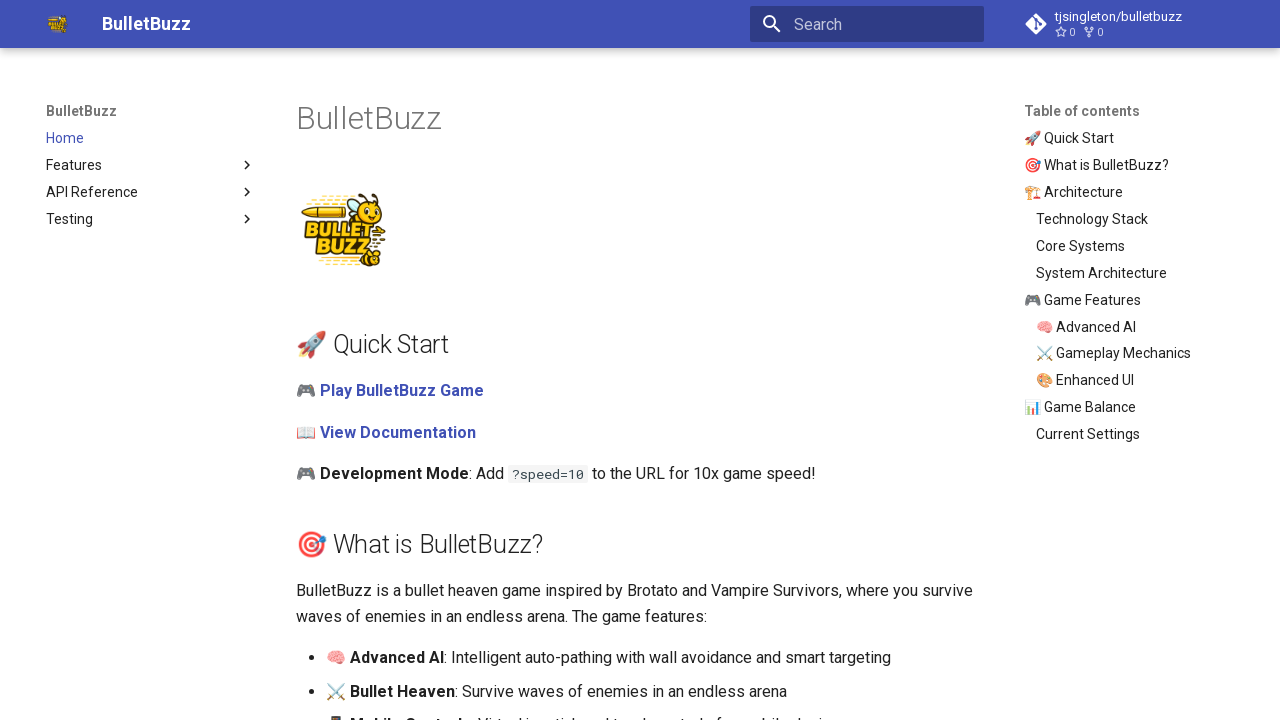